Navigates to a practice automation page and verifies that footer links are present and accessible

Starting URL: https://rahulshettyacademy.com/AutomationPractice/

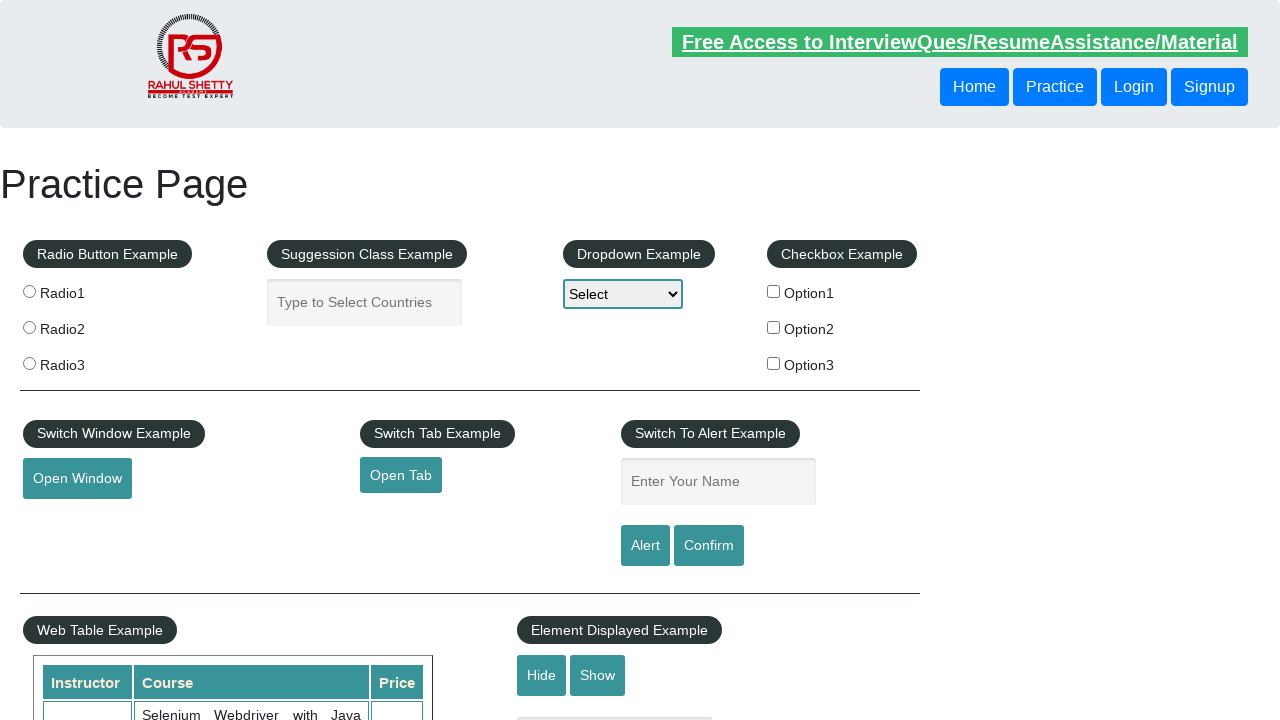

Footer section loaded - div#gf-BIG selector found
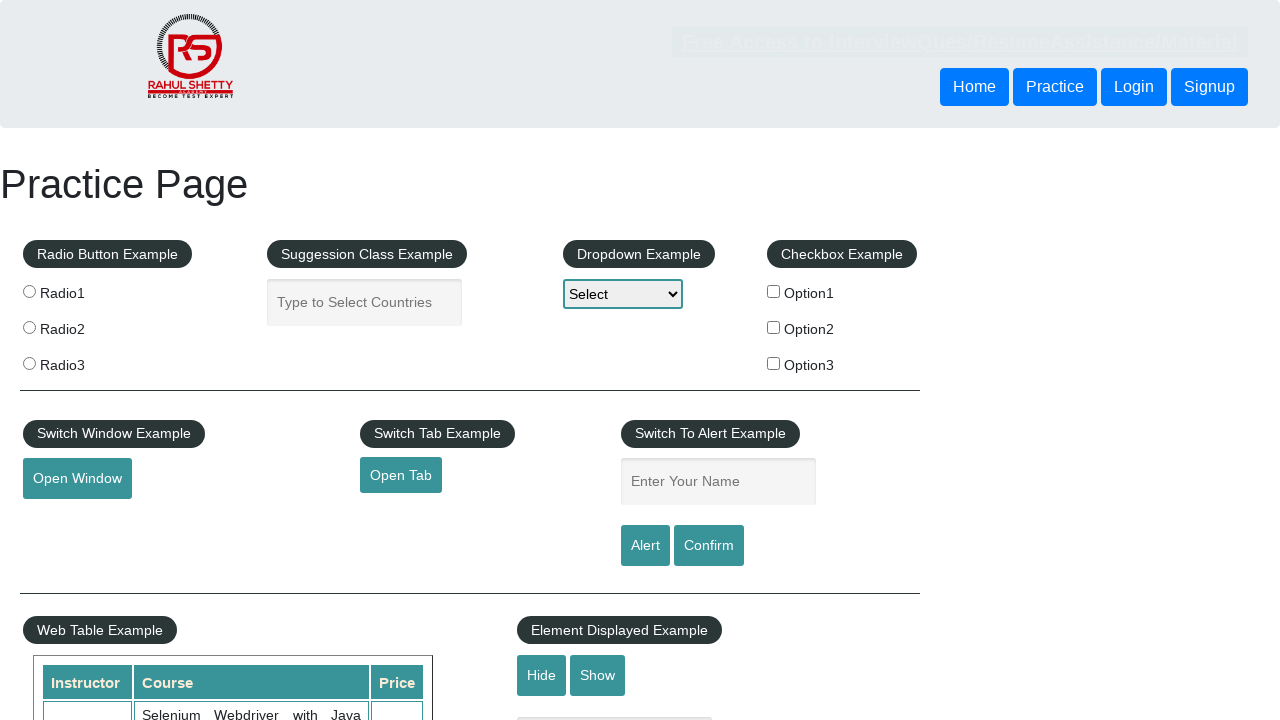

Retrieved 20 footer links from div#gf-BIG
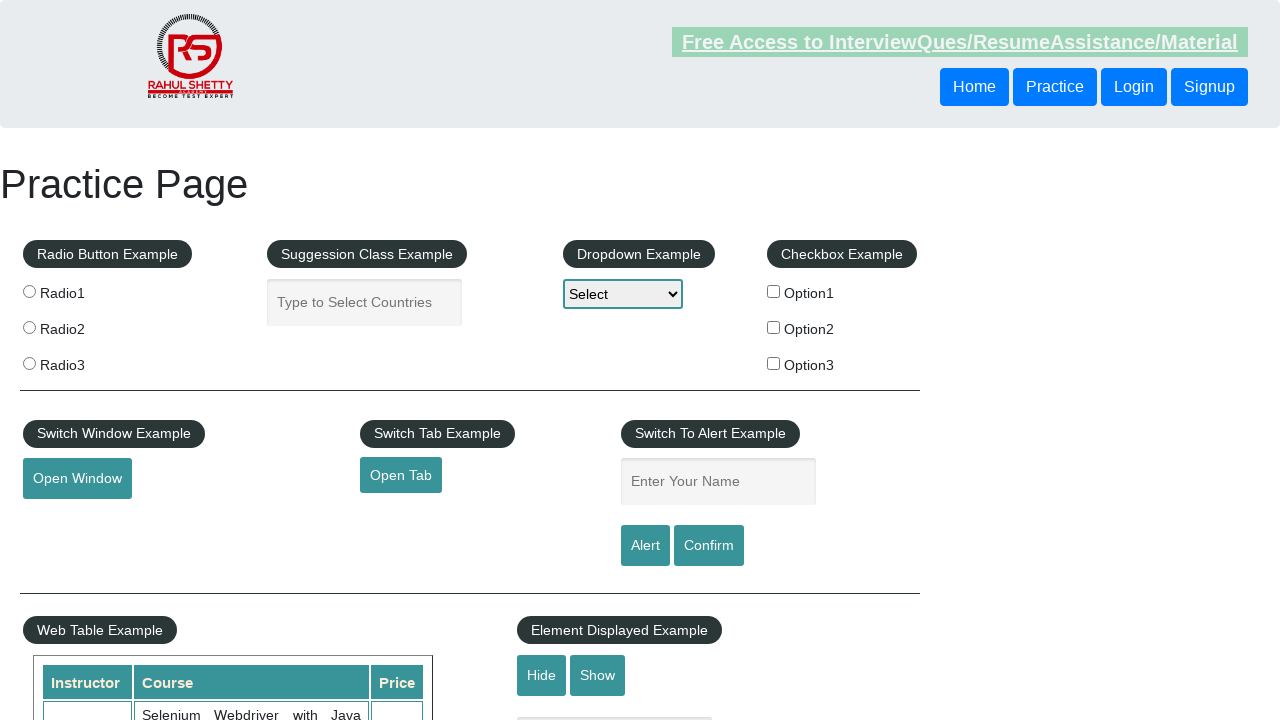

Verified that footer links are present (assertion passed)
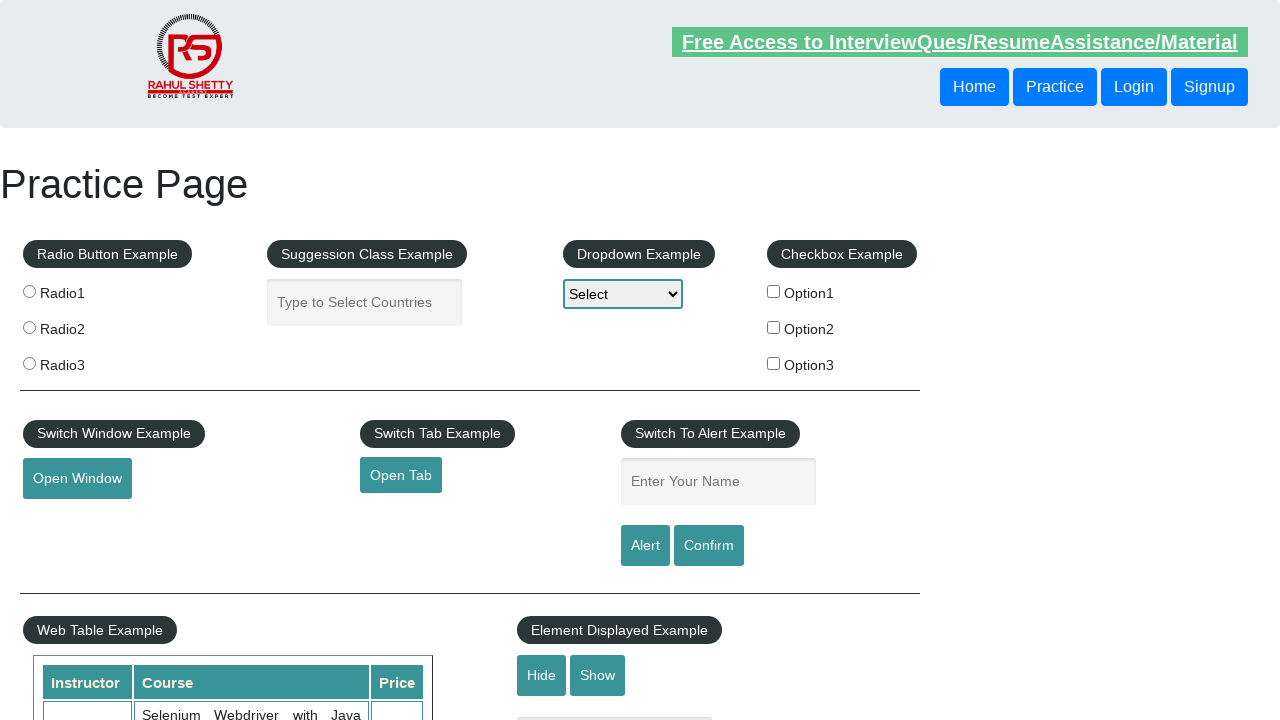

Retrieved href attribute from footer link 1: #
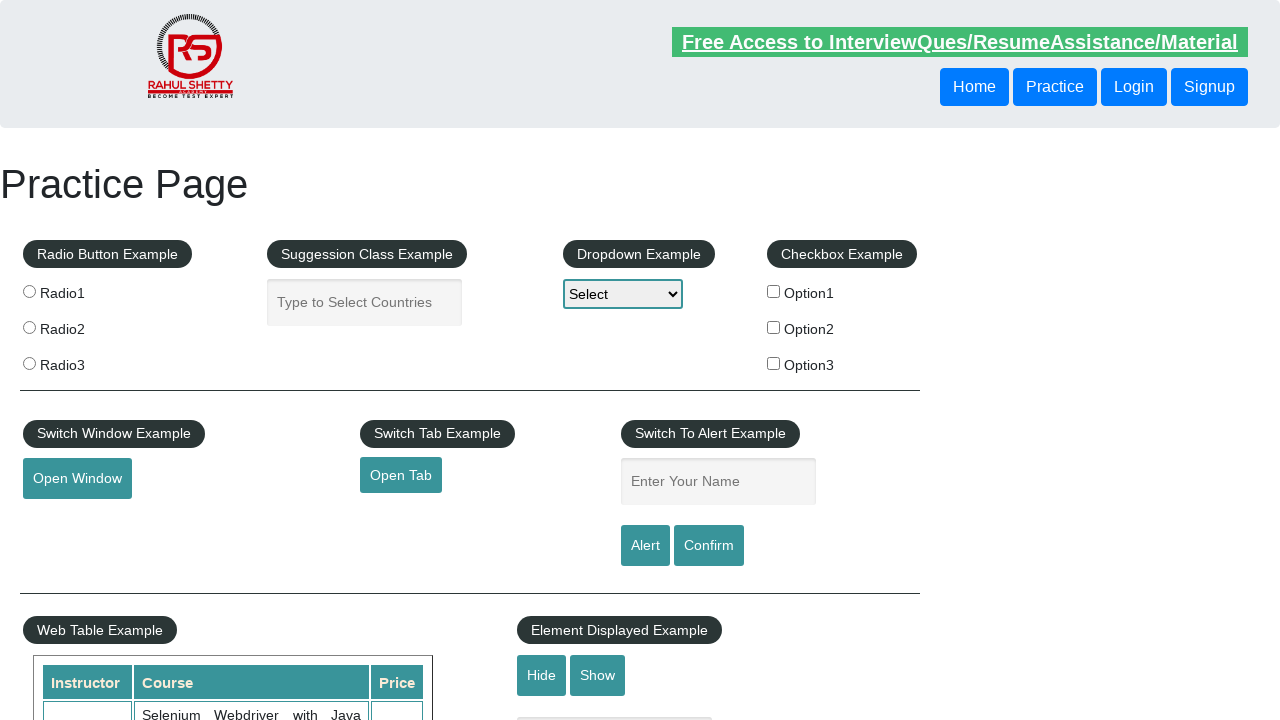

Retrieved href attribute from footer link 2: http://www.restapitutorial.com/
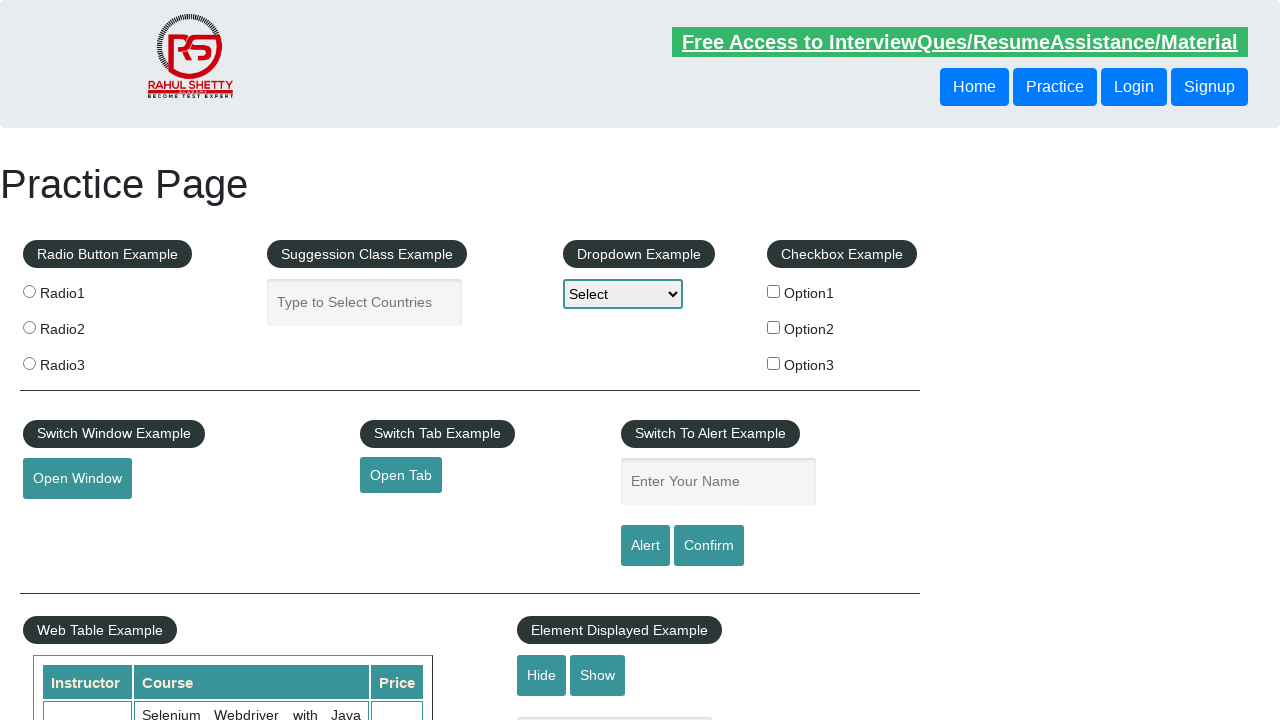

Clicked footer link 2 with modifier key to open in new tab
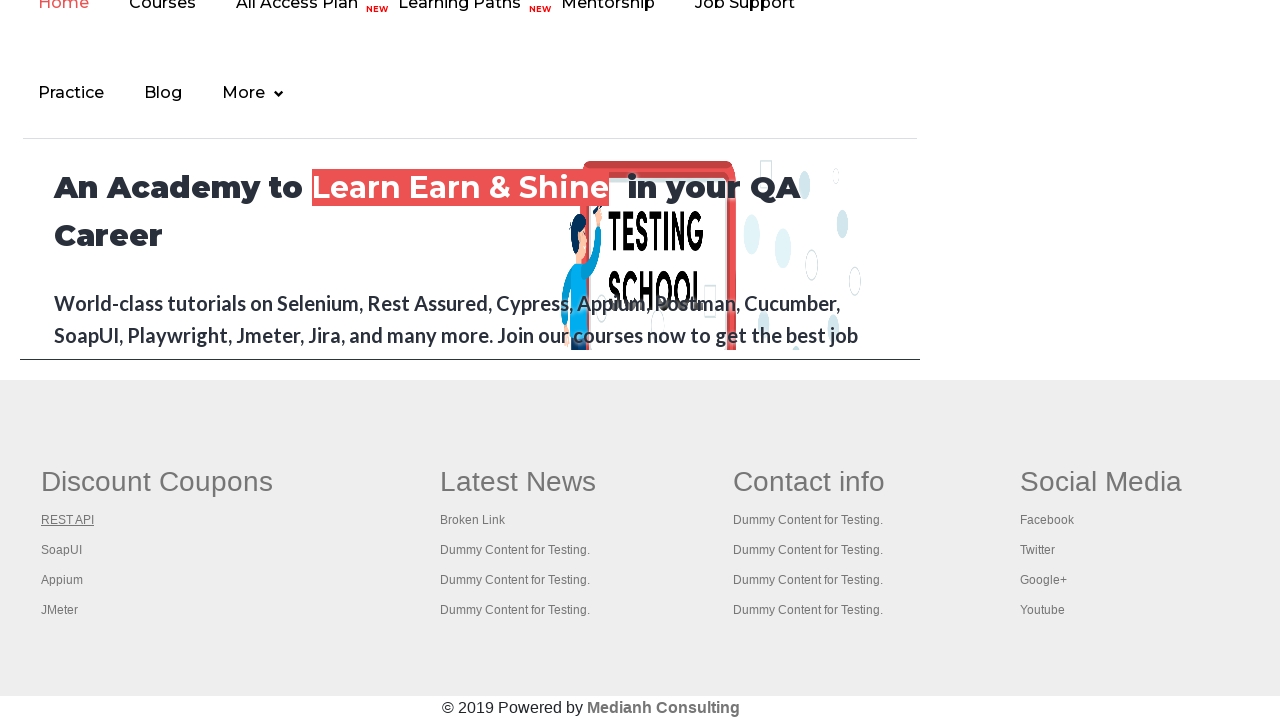

New tab loaded for footer link 2
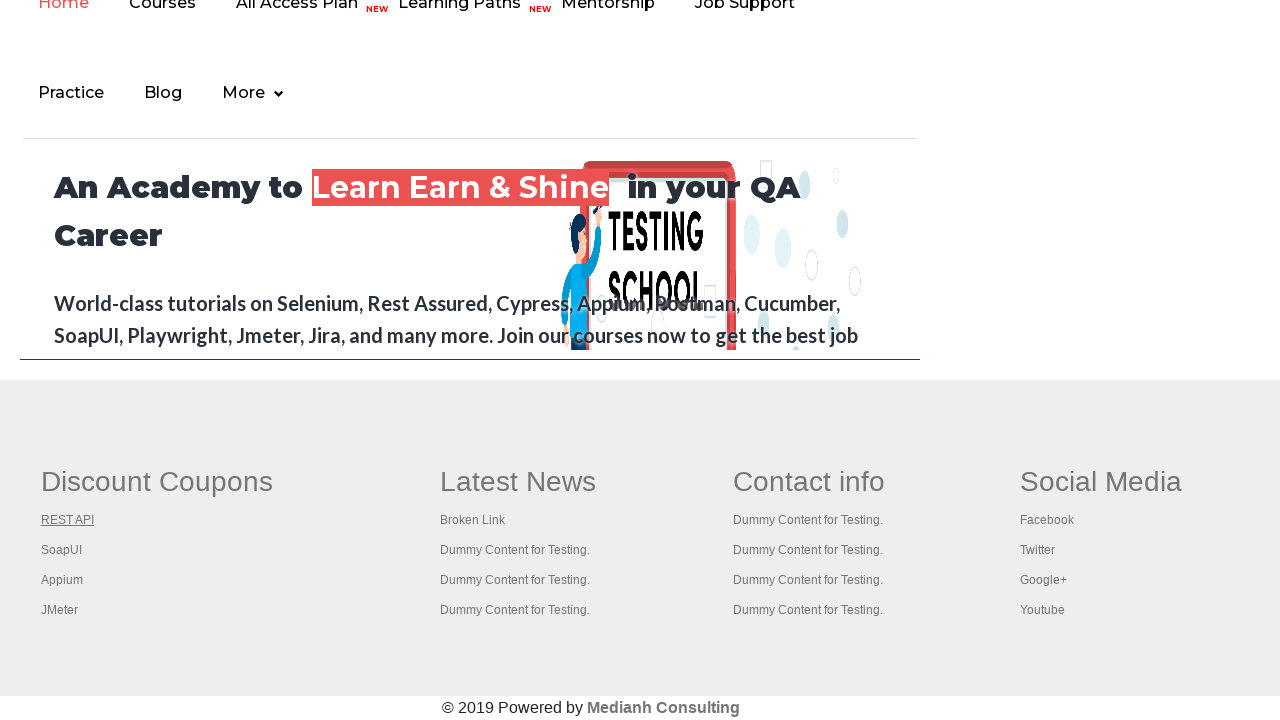

Closed new tab for footer link 2
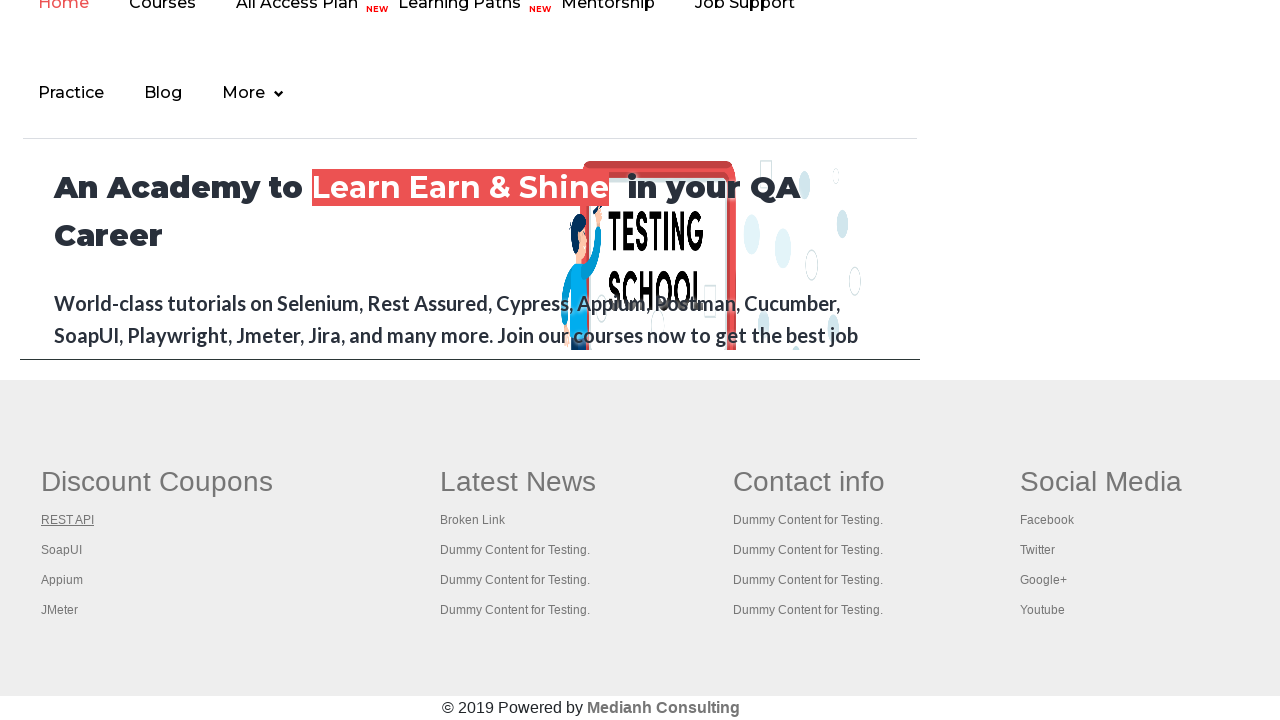

Retrieved href attribute from footer link 3: https://www.soapui.org/
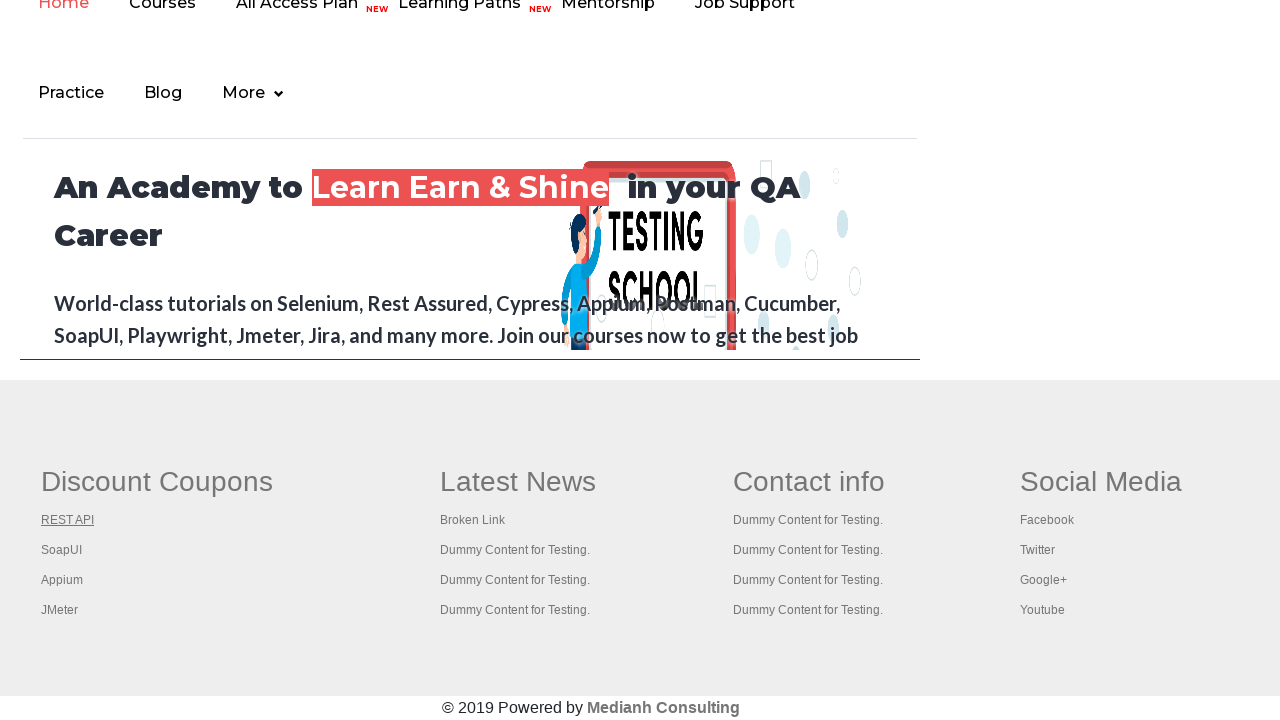

Clicked footer link 3 with modifier key to open in new tab
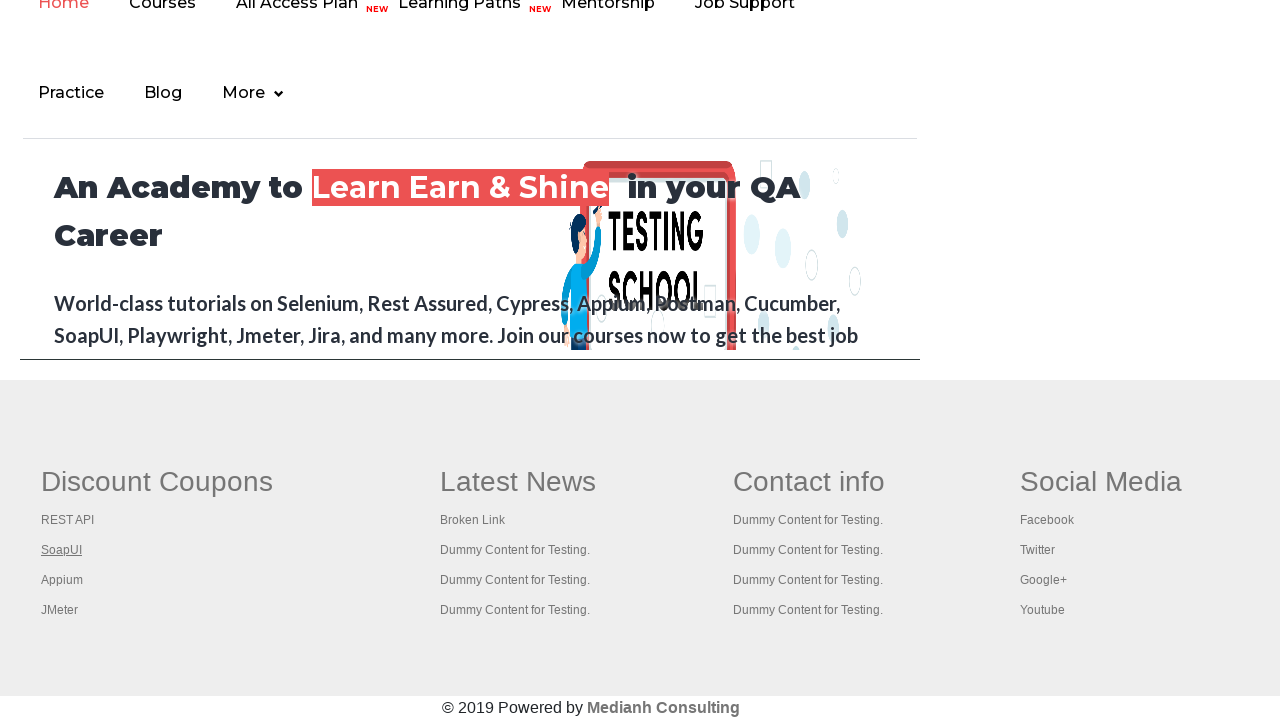

New tab loaded for footer link 3
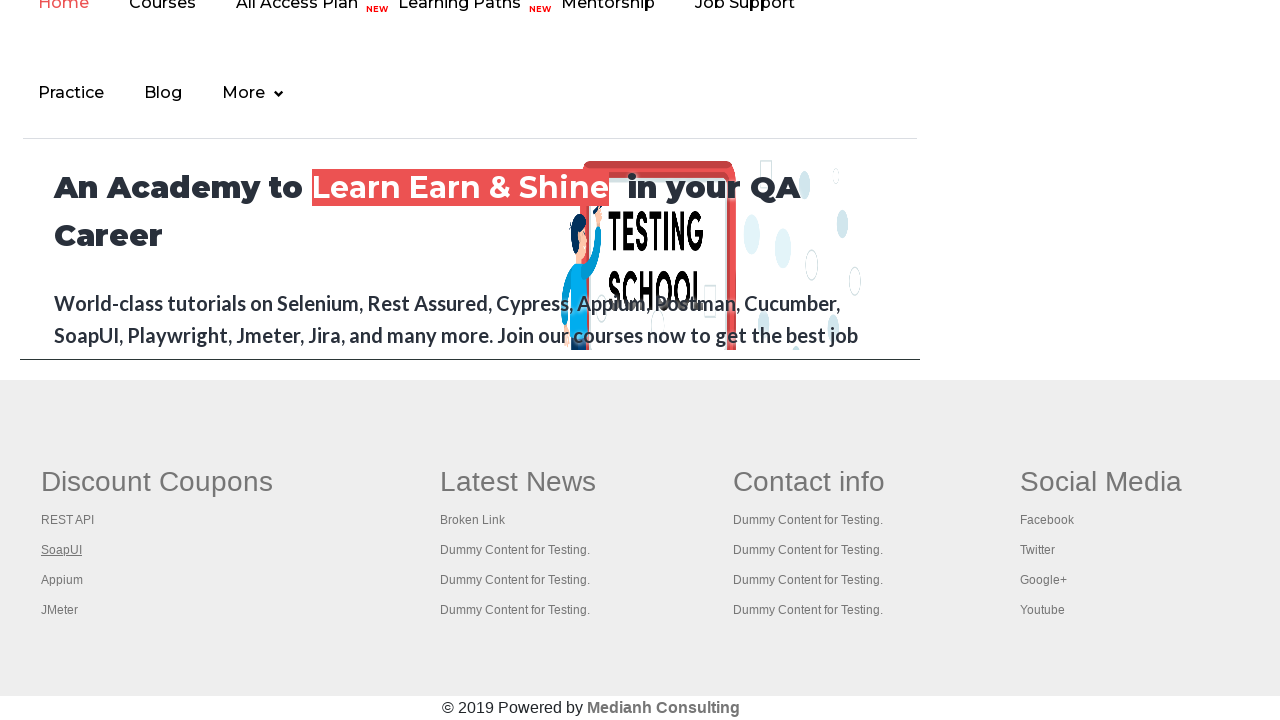

Closed new tab for footer link 3
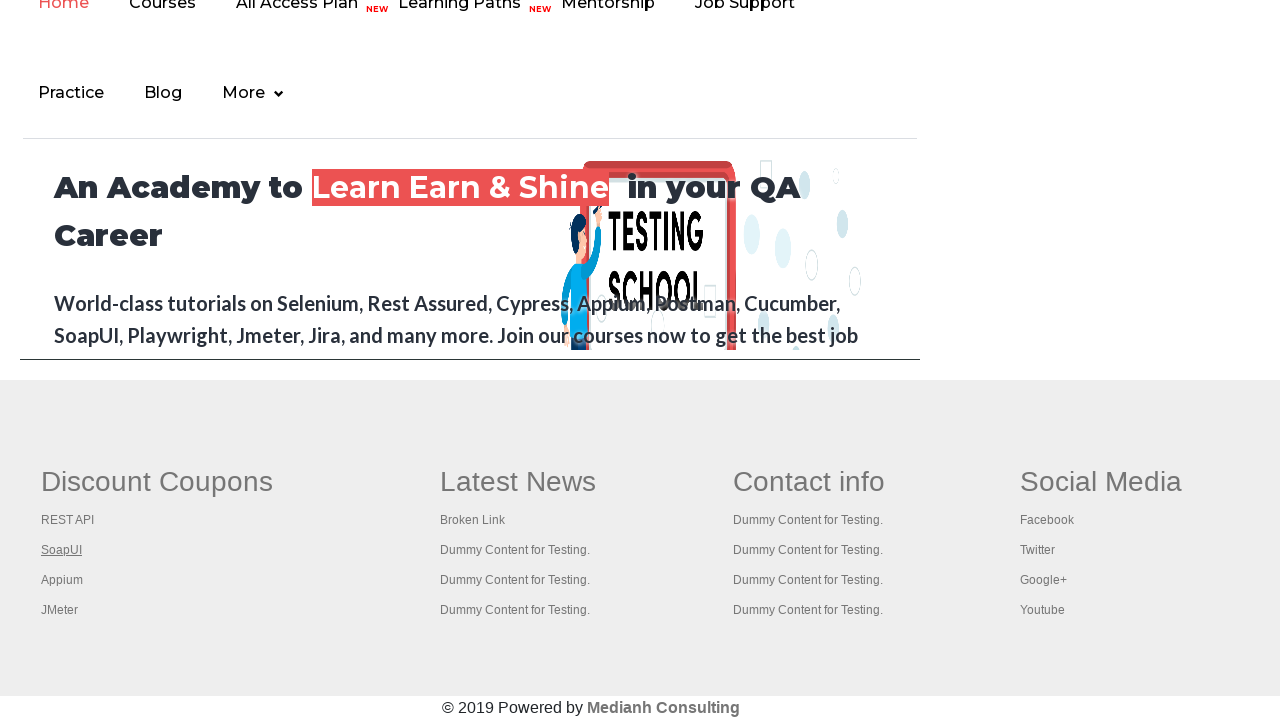

Retrieved href attribute from footer link 4: https://courses.rahulshettyacademy.com/p/appium-tutorial
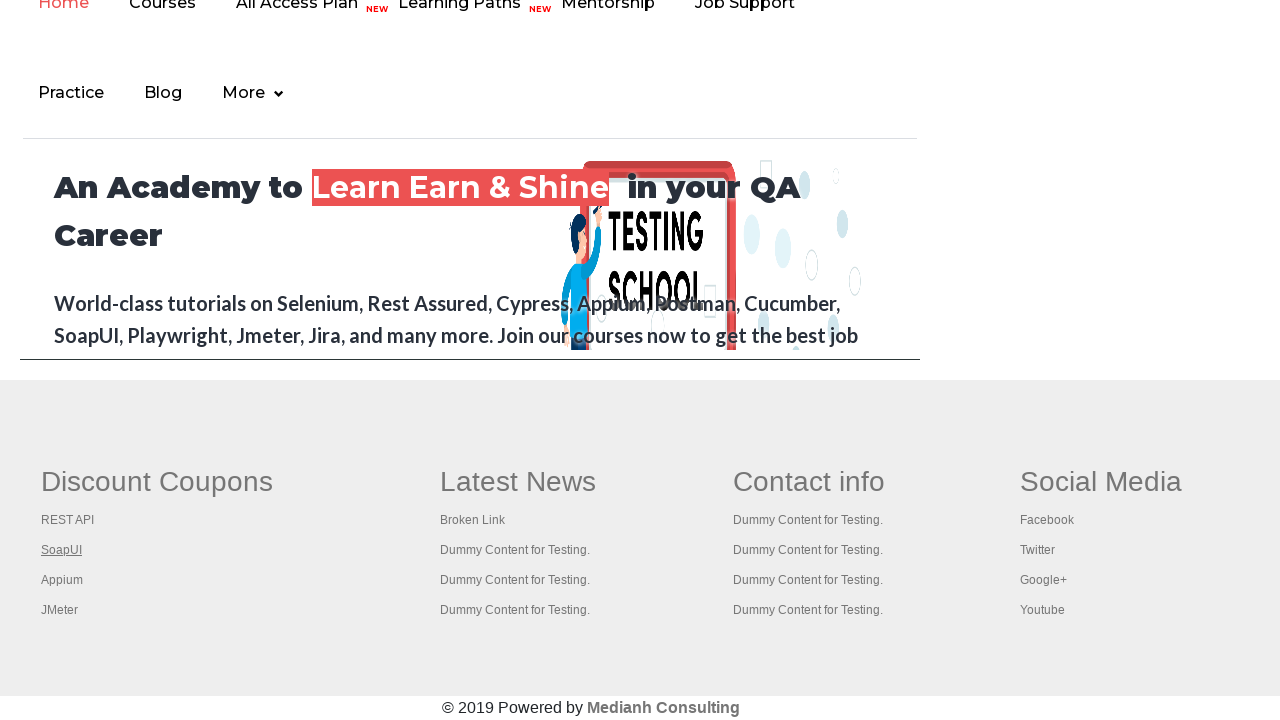

Clicked footer link 4 with modifier key to open in new tab
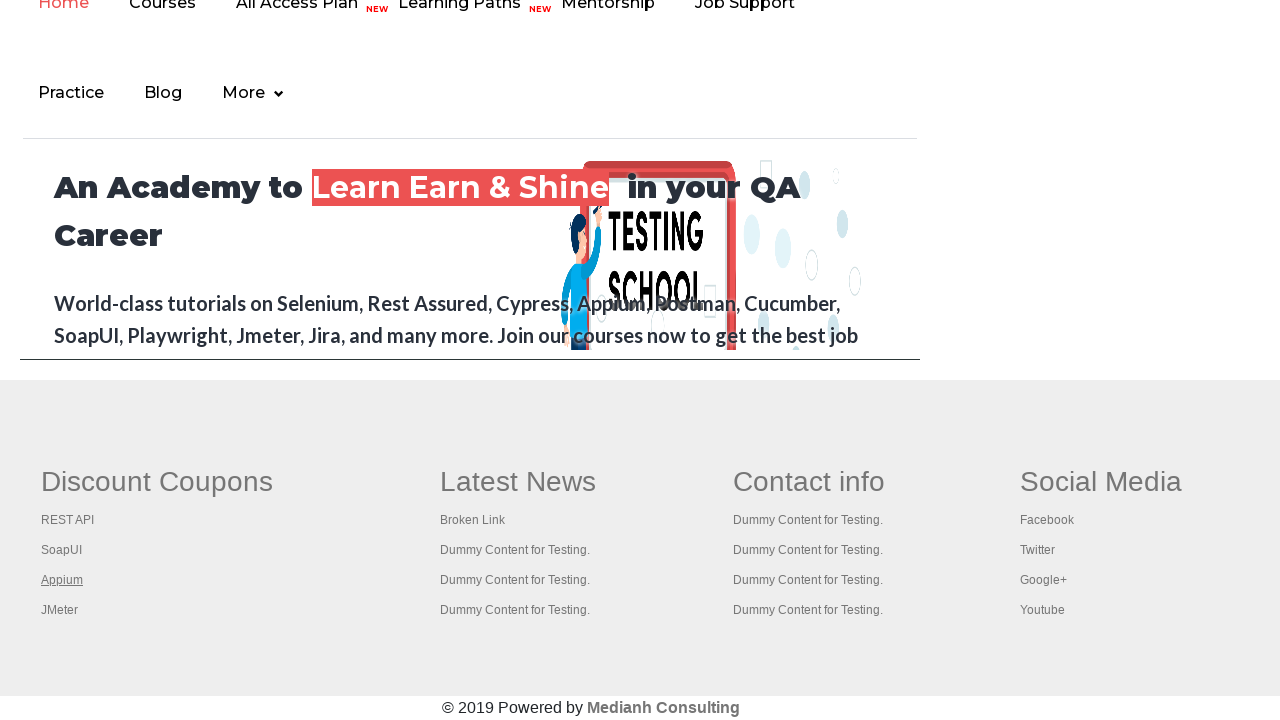

New tab loaded for footer link 4
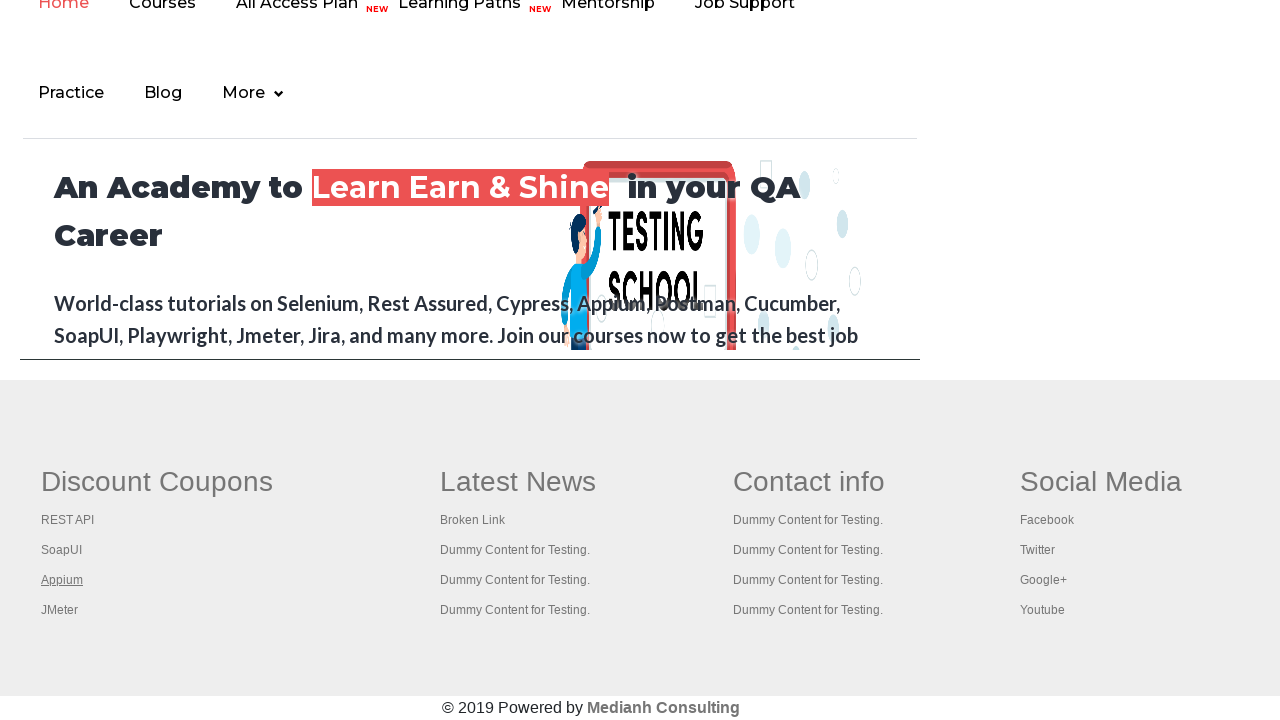

Closed new tab for footer link 4
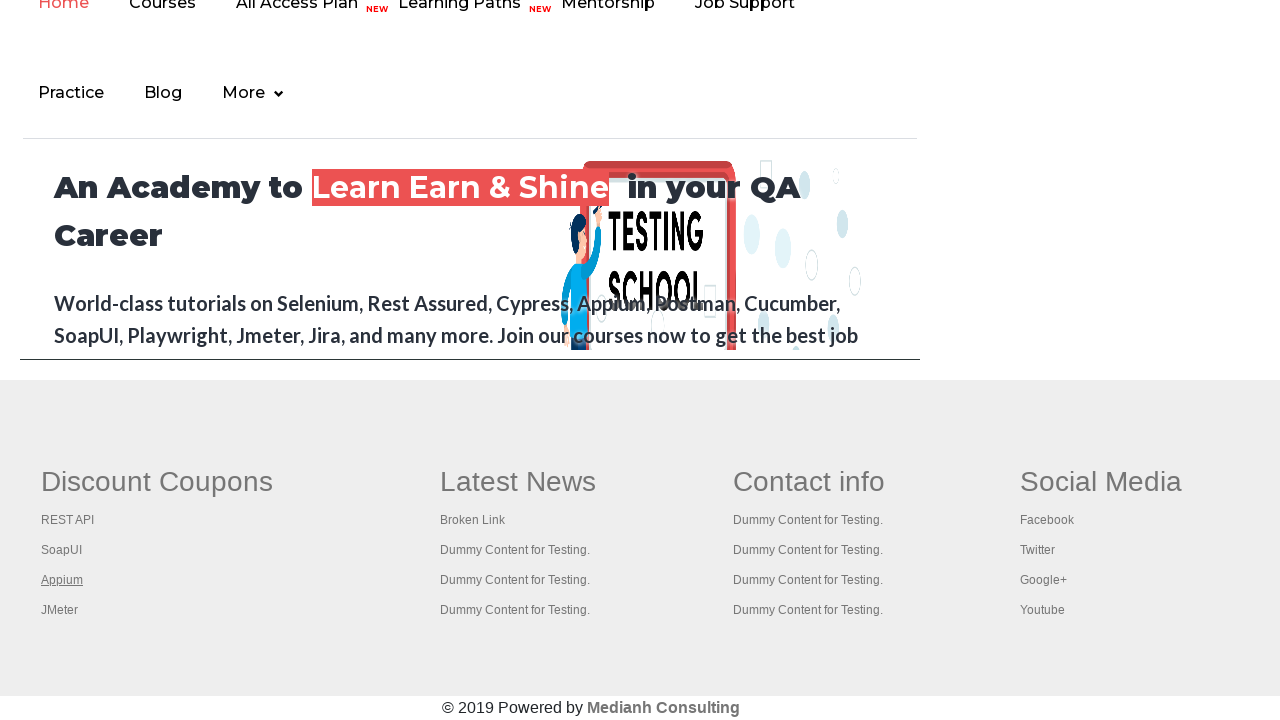

Retrieved href attribute from footer link 5: https://jmeter.apache.org/
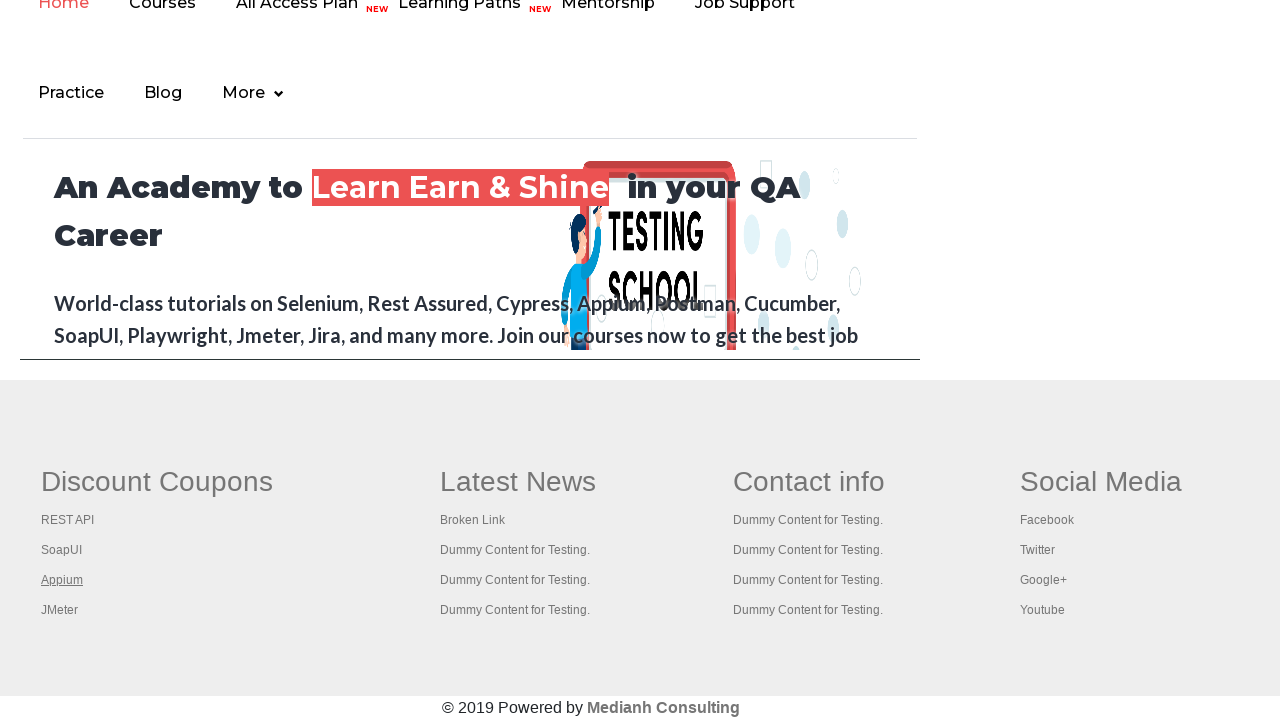

Clicked footer link 5 with modifier key to open in new tab
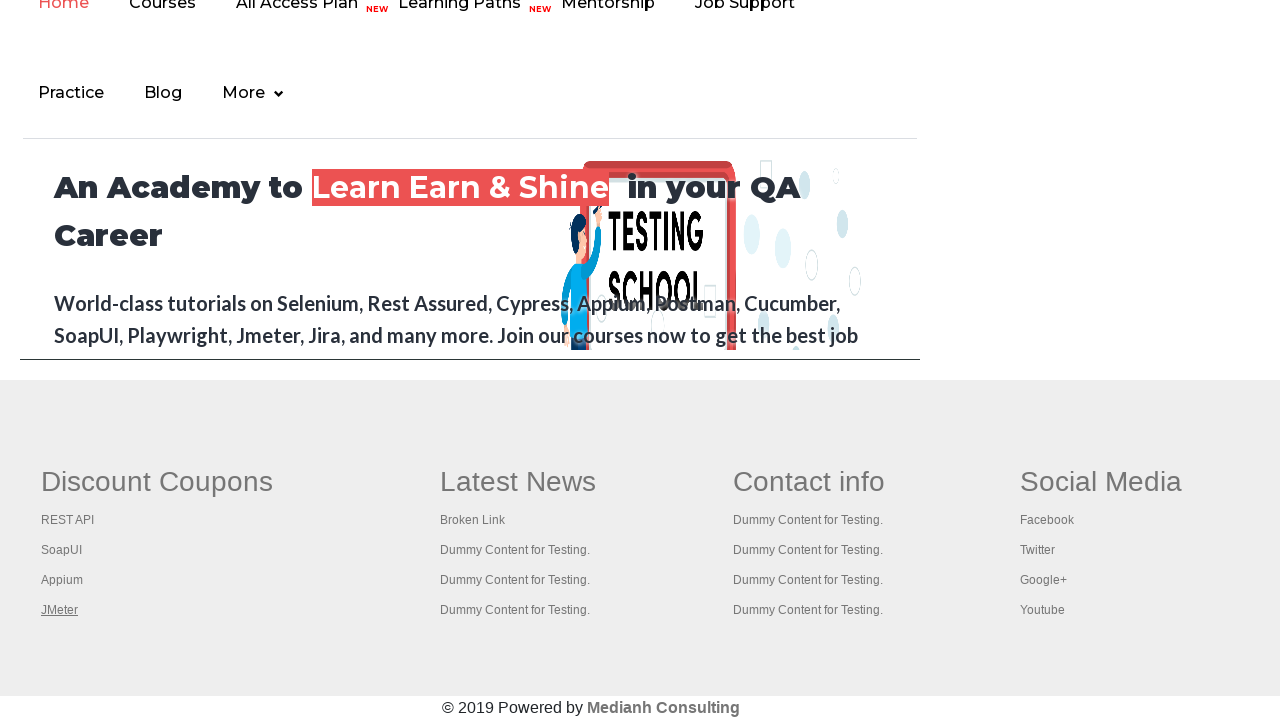

New tab loaded for footer link 5
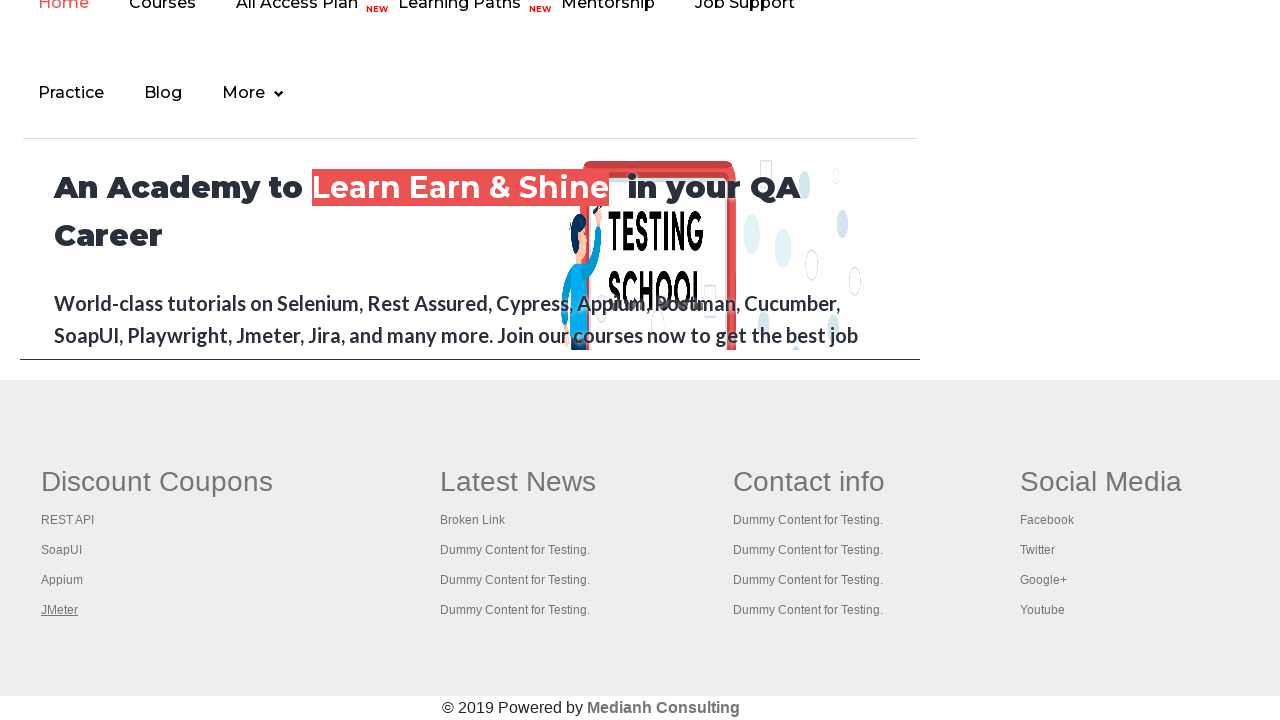

Closed new tab for footer link 5
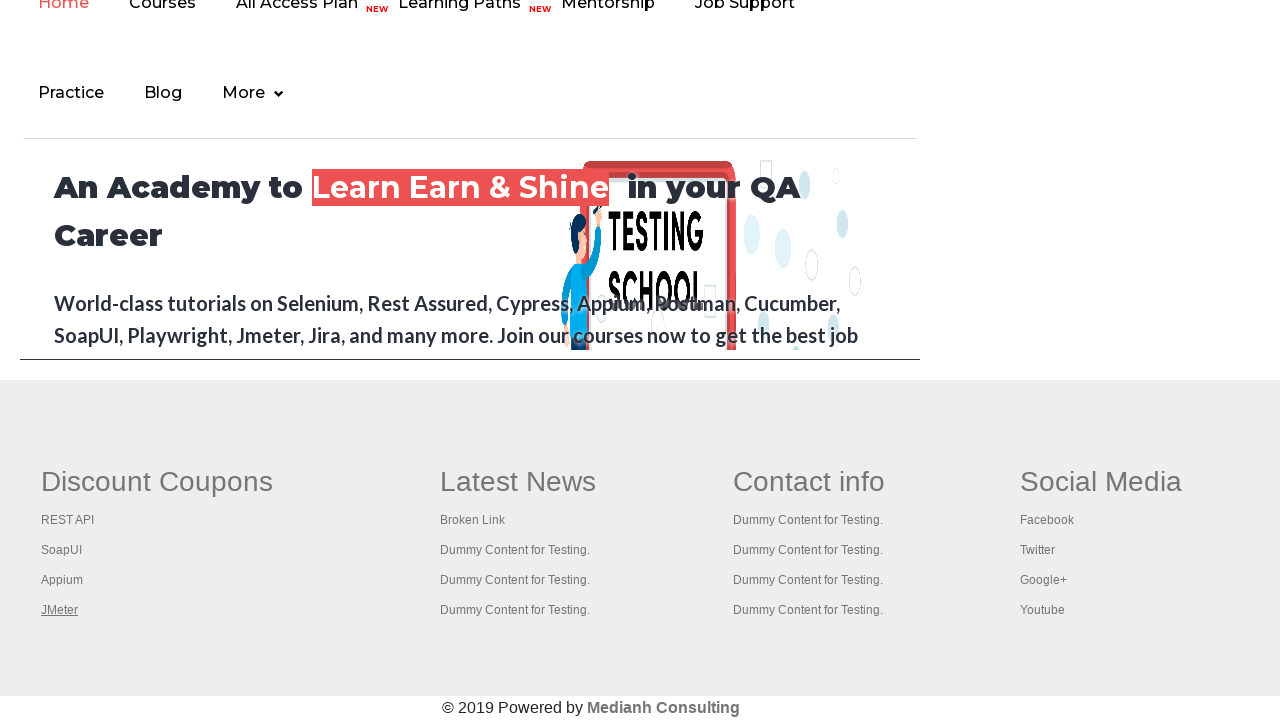

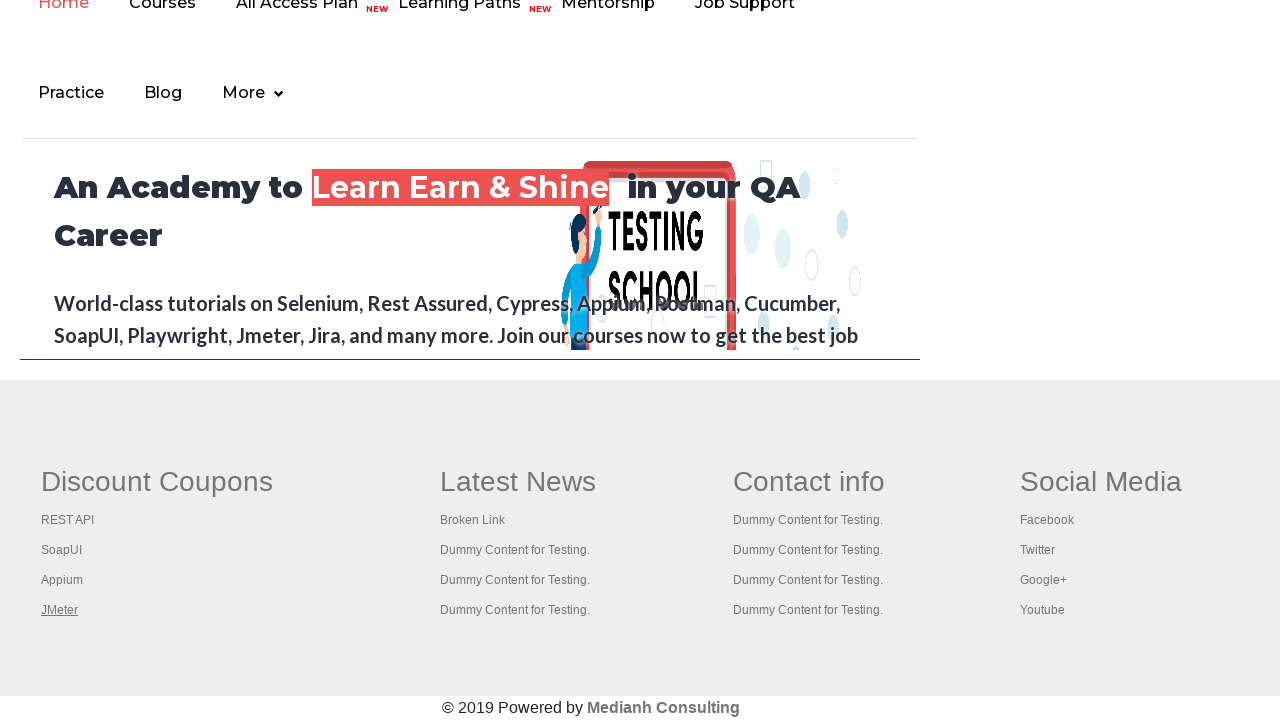